Tests explicit wait functionality by clicking a button and waiting for an element to become visible

Starting URL: https://leafground.com/waits.xhtml

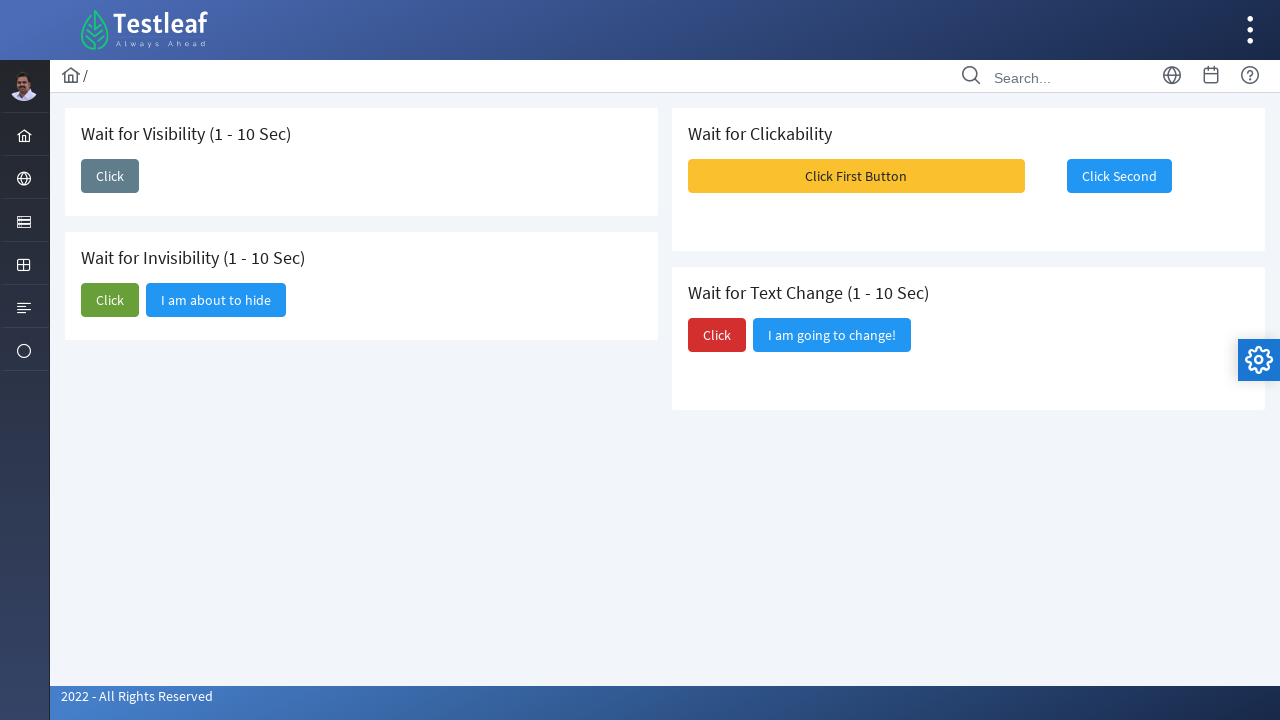

Clicked the 'Click' button to trigger visibility change at (110, 176) on xpath=//span[text()='Click']
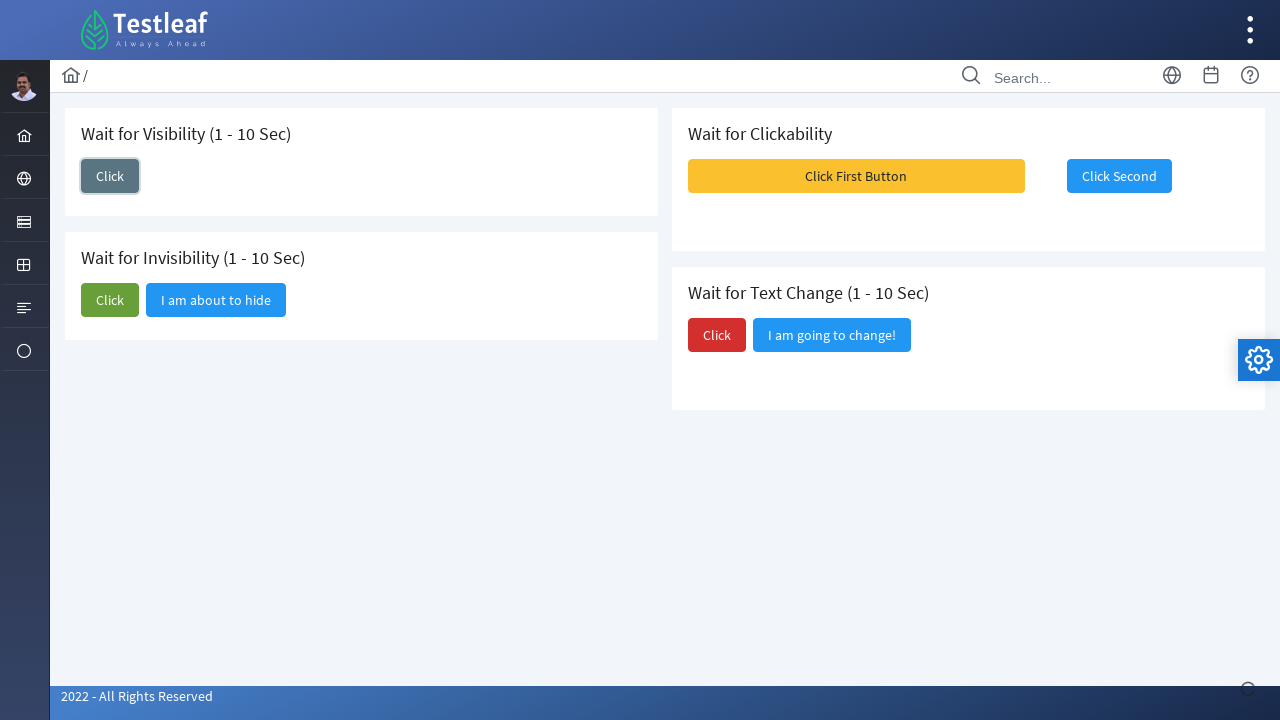

Waited for element to become visible with explicit wait (10 seconds timeout)
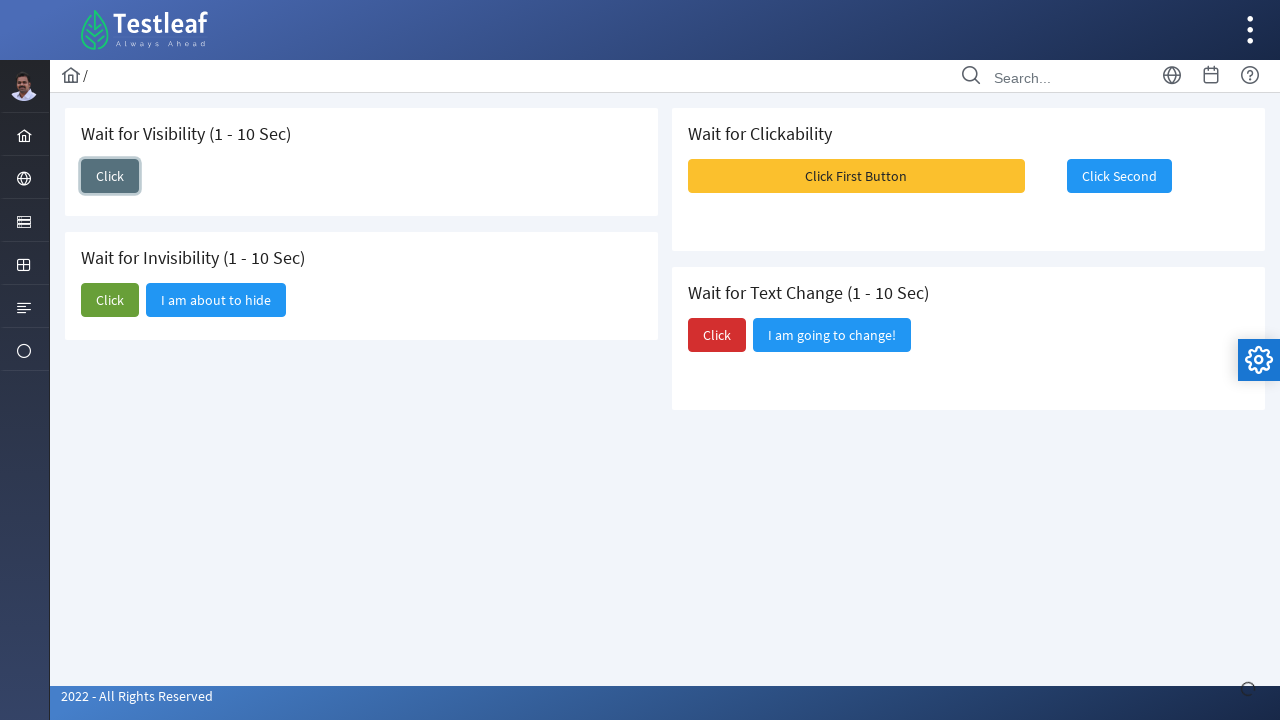

Located the now-visible element
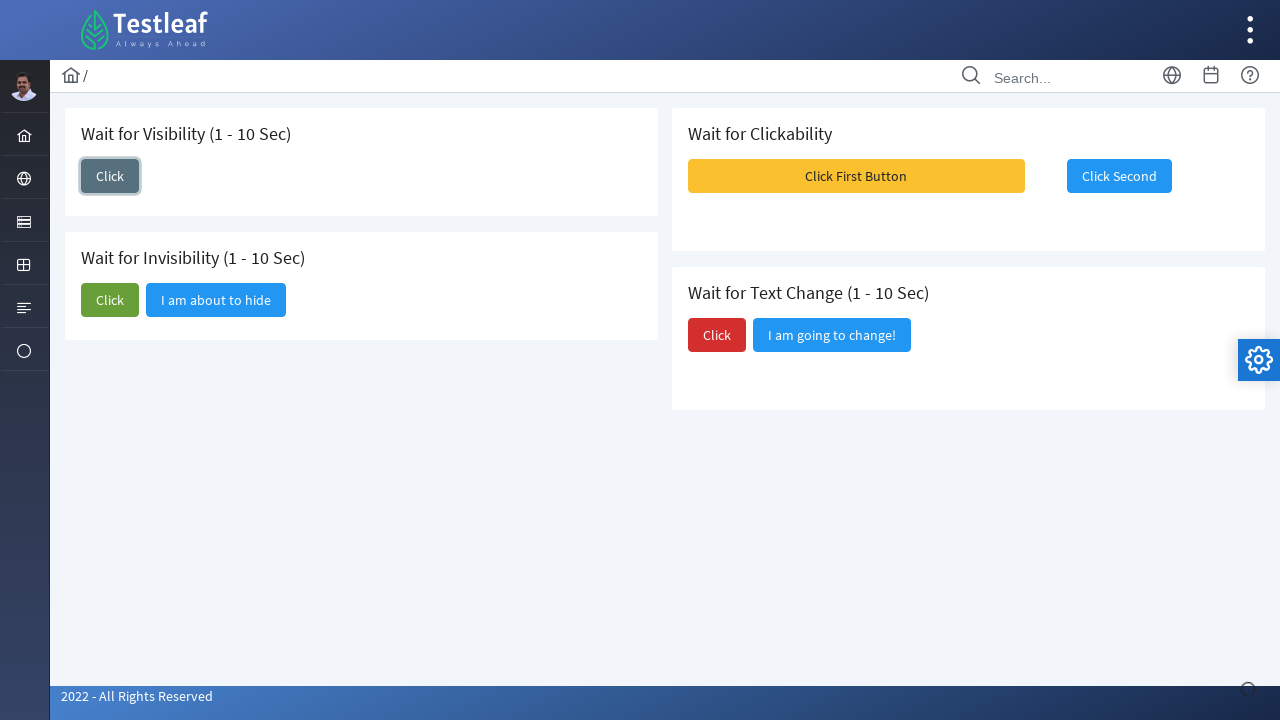

Retrieved and printed text content of visible element
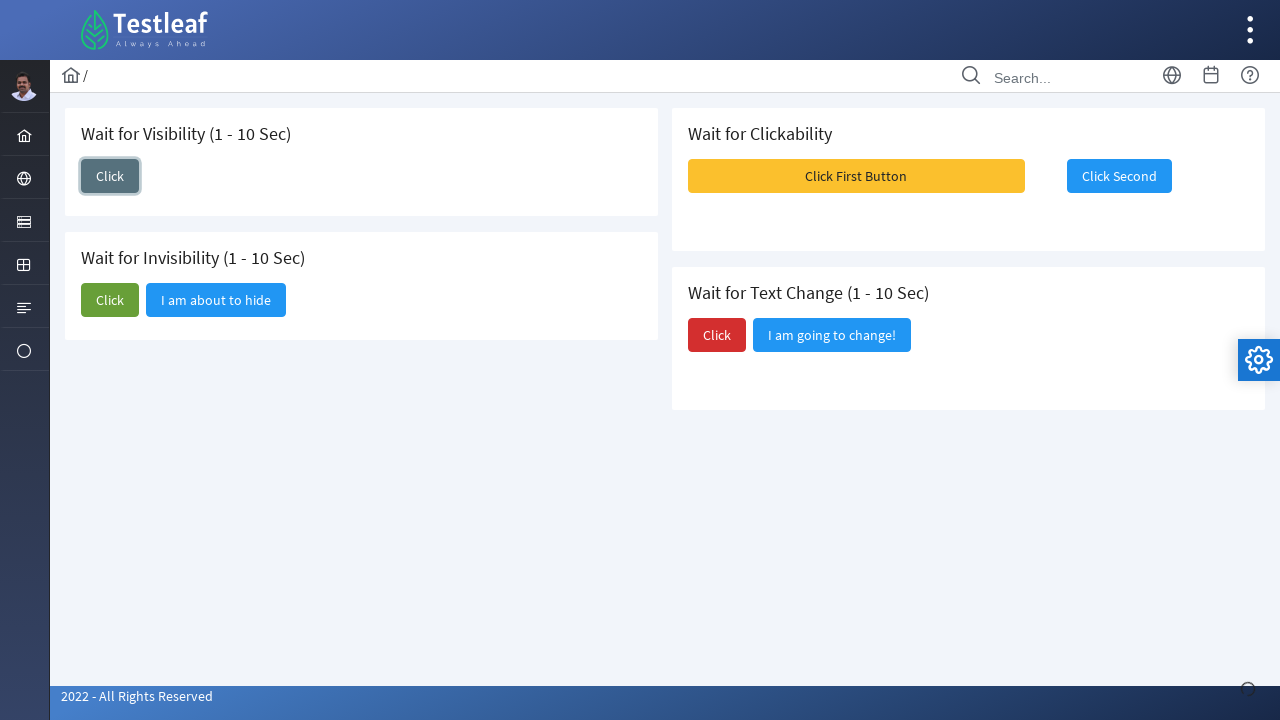

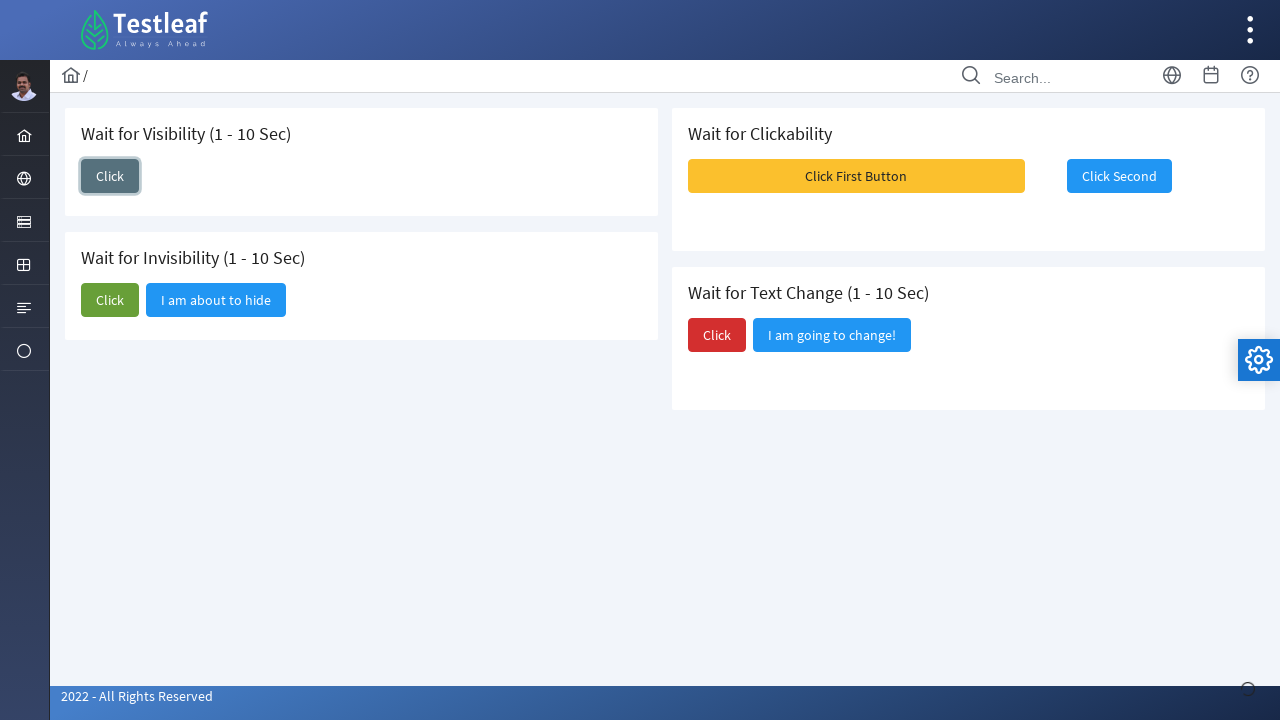